Tests checkbox functionality on Selenium's web form demo page by clicking a checkbox and submitting the form

Starting URL: https://www.selenium.dev/selenium/web/web-form.html

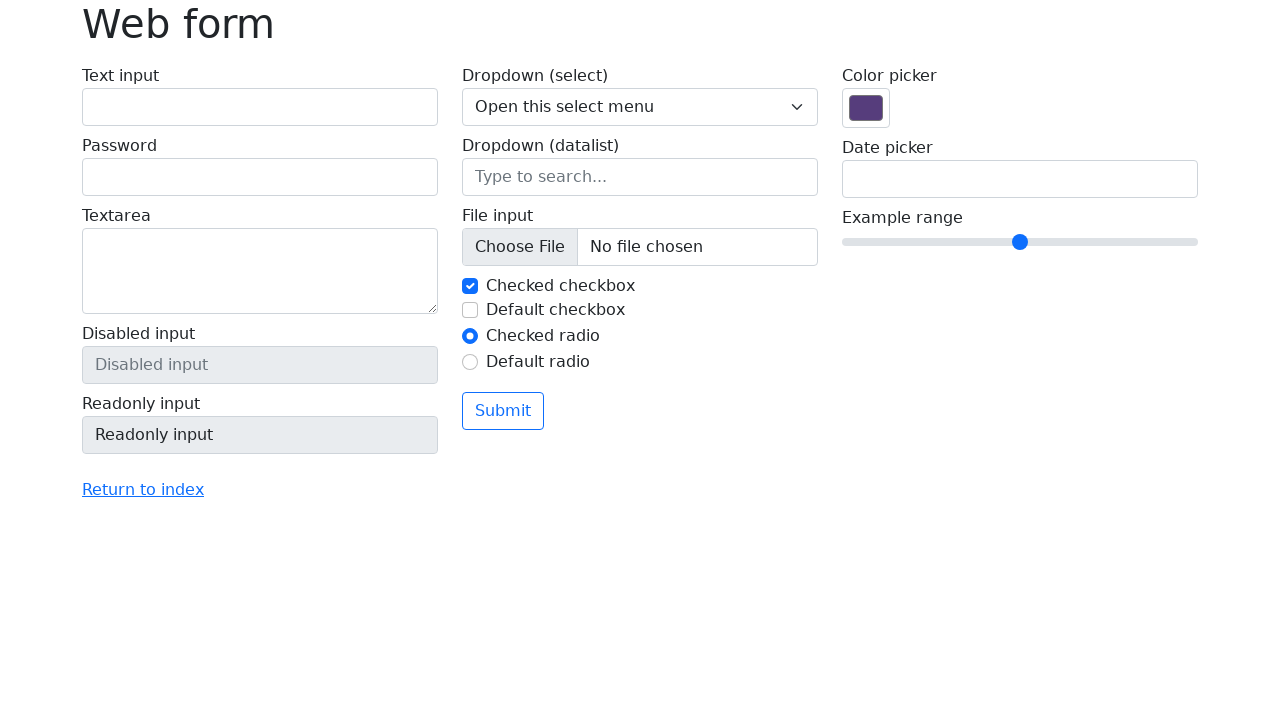

Clicked the second checkbox at (470, 310) on #my-check-2
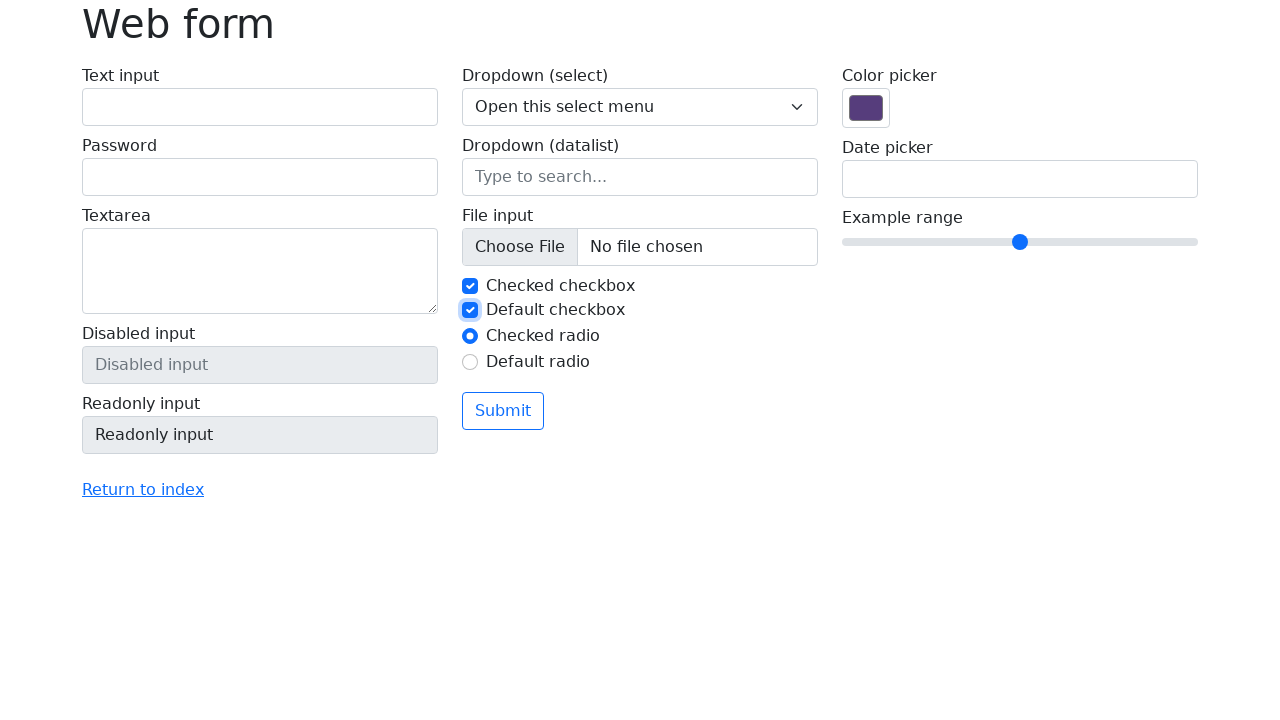

Clicked the submit button at (503, 411) on button.btn.btn-outline-primary.mt-3
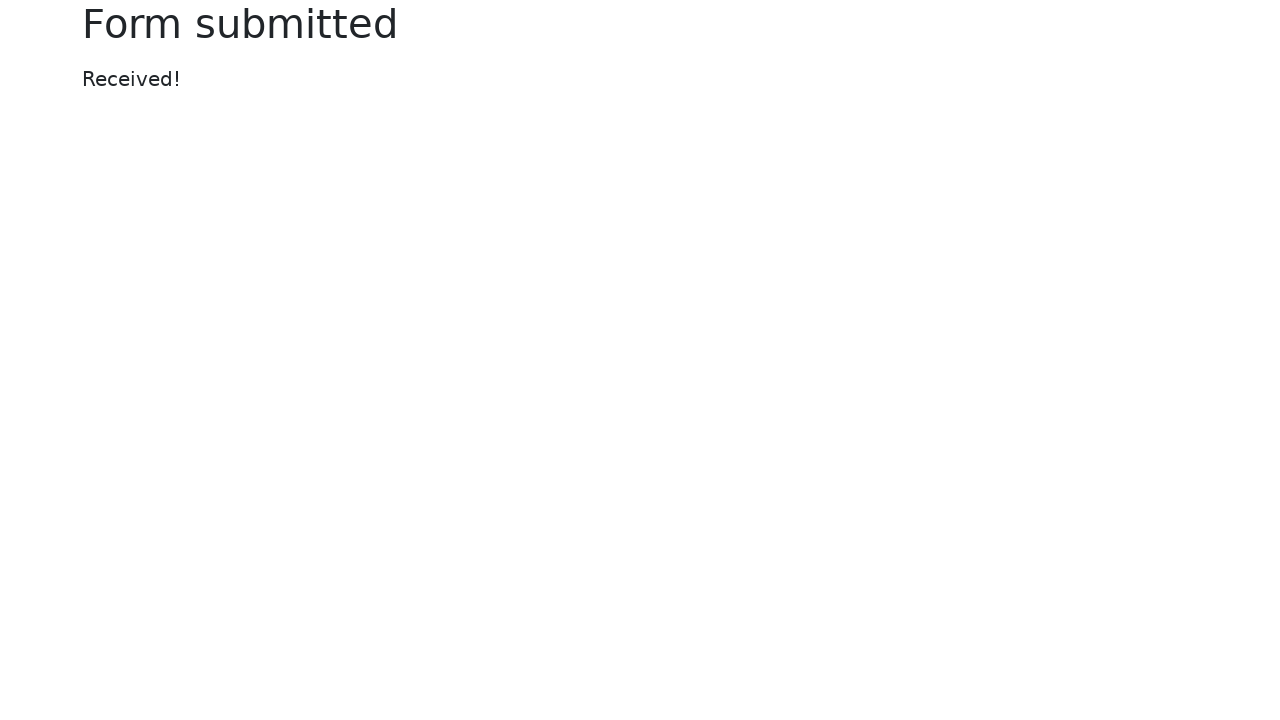

Success message appeared
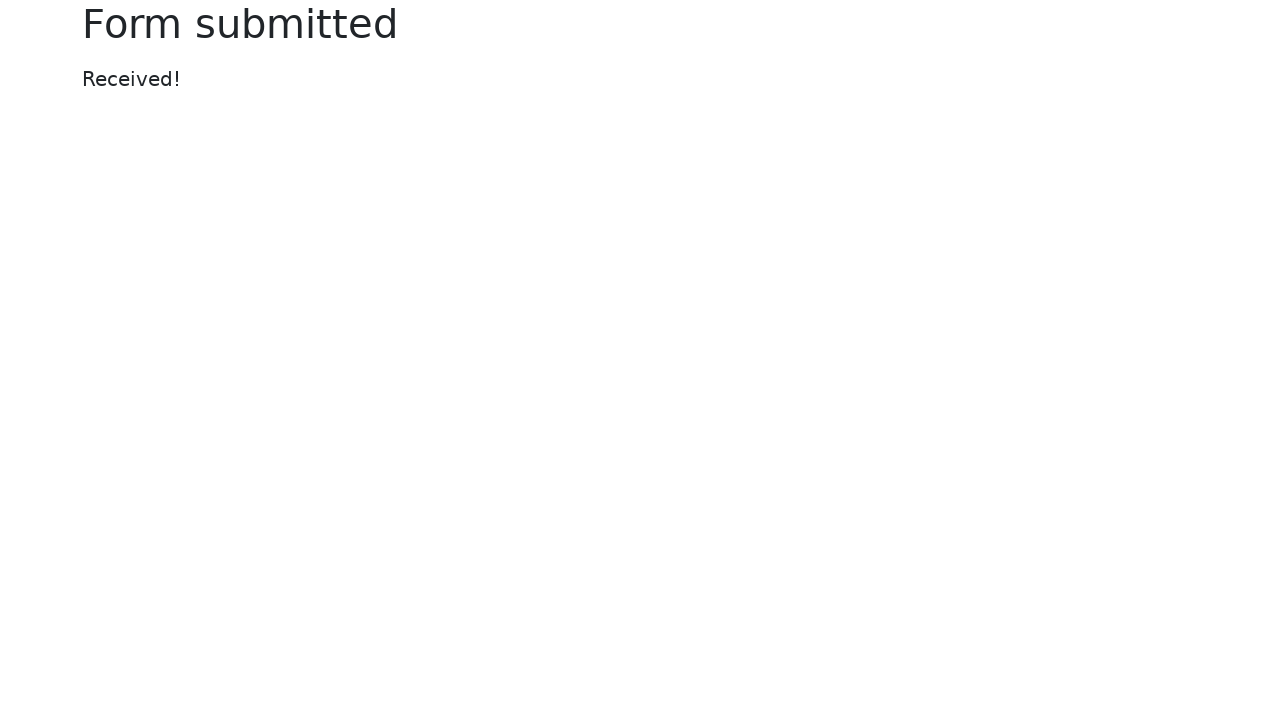

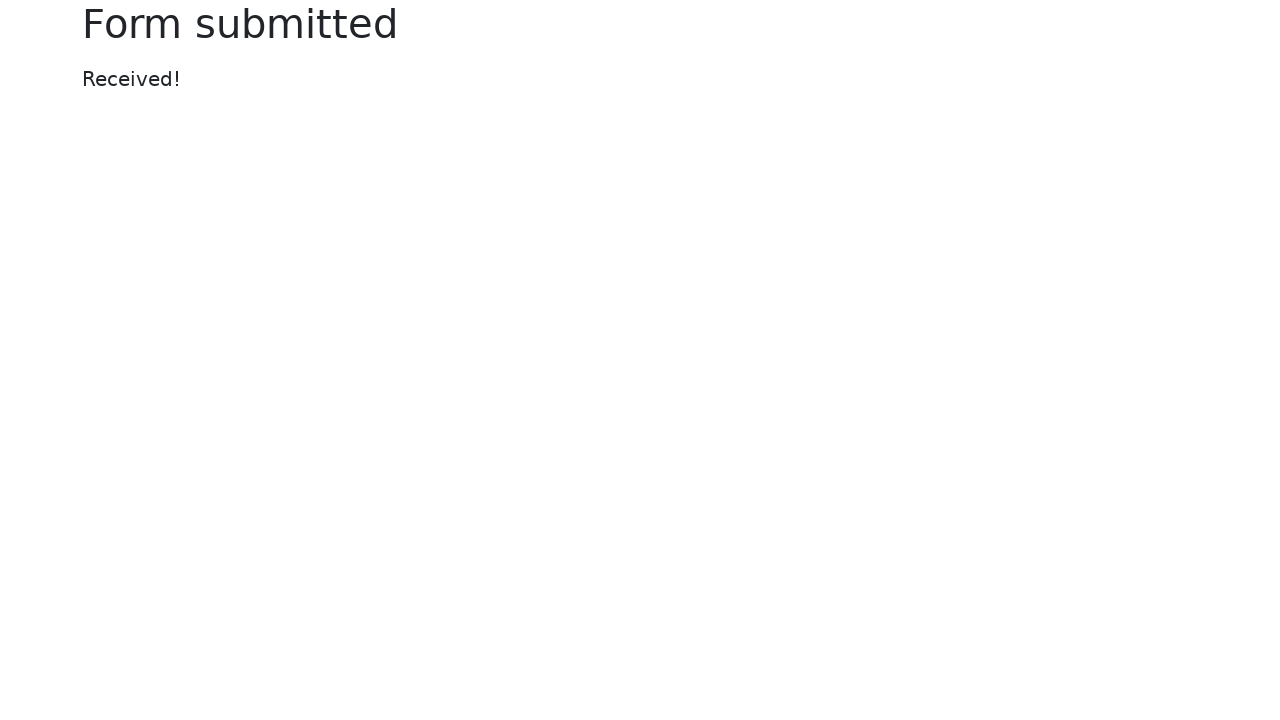